Tests hover functionality by hovering over an avatar image and verifying that additional user information (caption) becomes visible.

Starting URL: http://the-internet.herokuapp.com/hovers

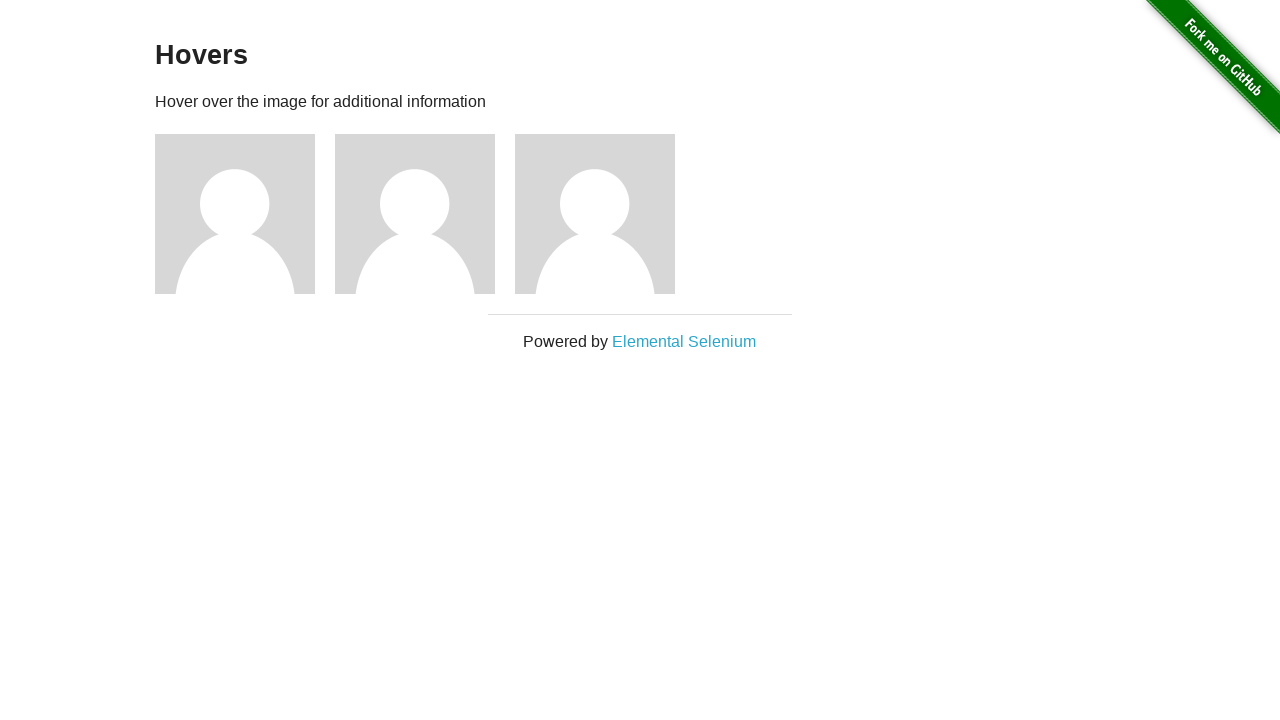

Navigated to hovers page
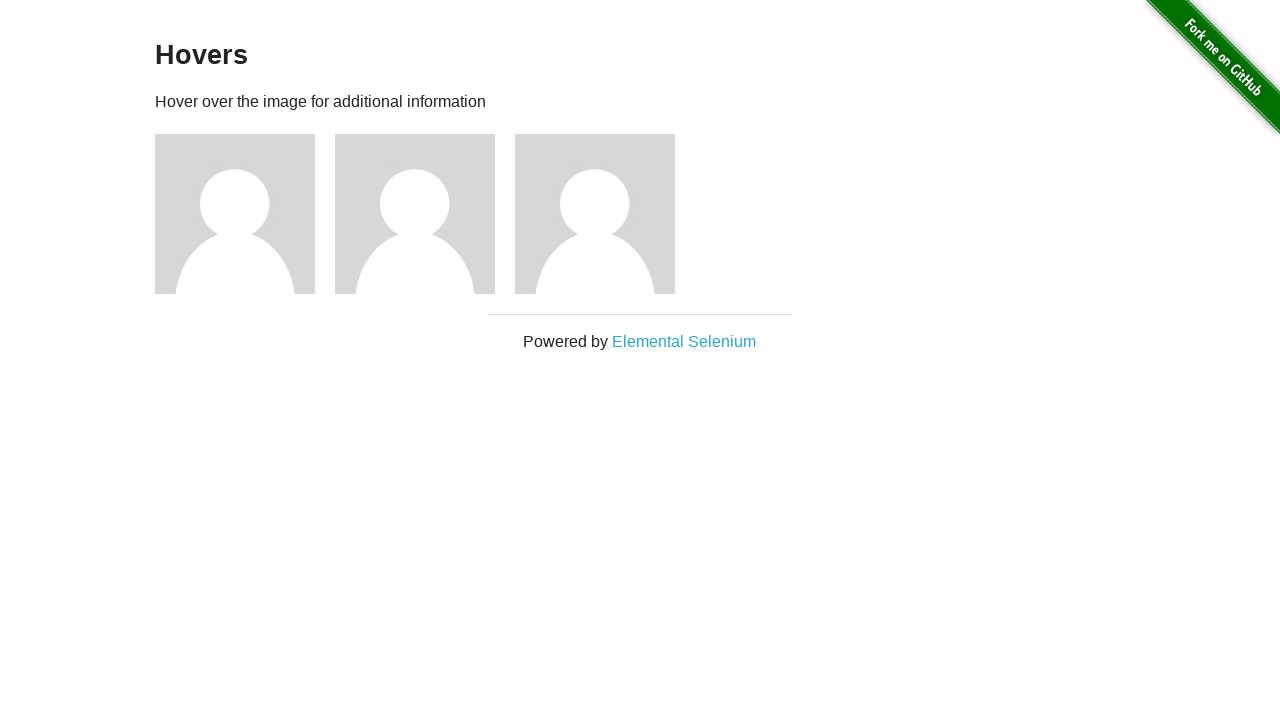

Located first avatar figure element
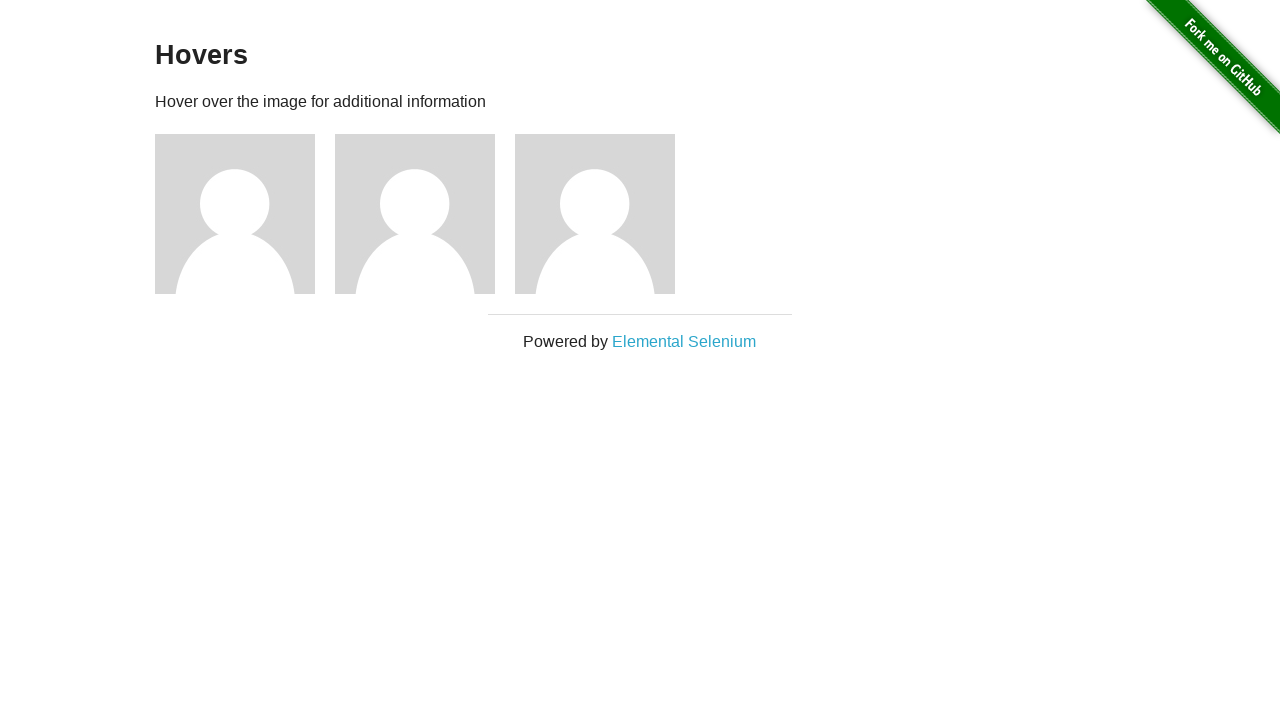

Hovered over avatar image at (245, 214) on .figure >> nth=0
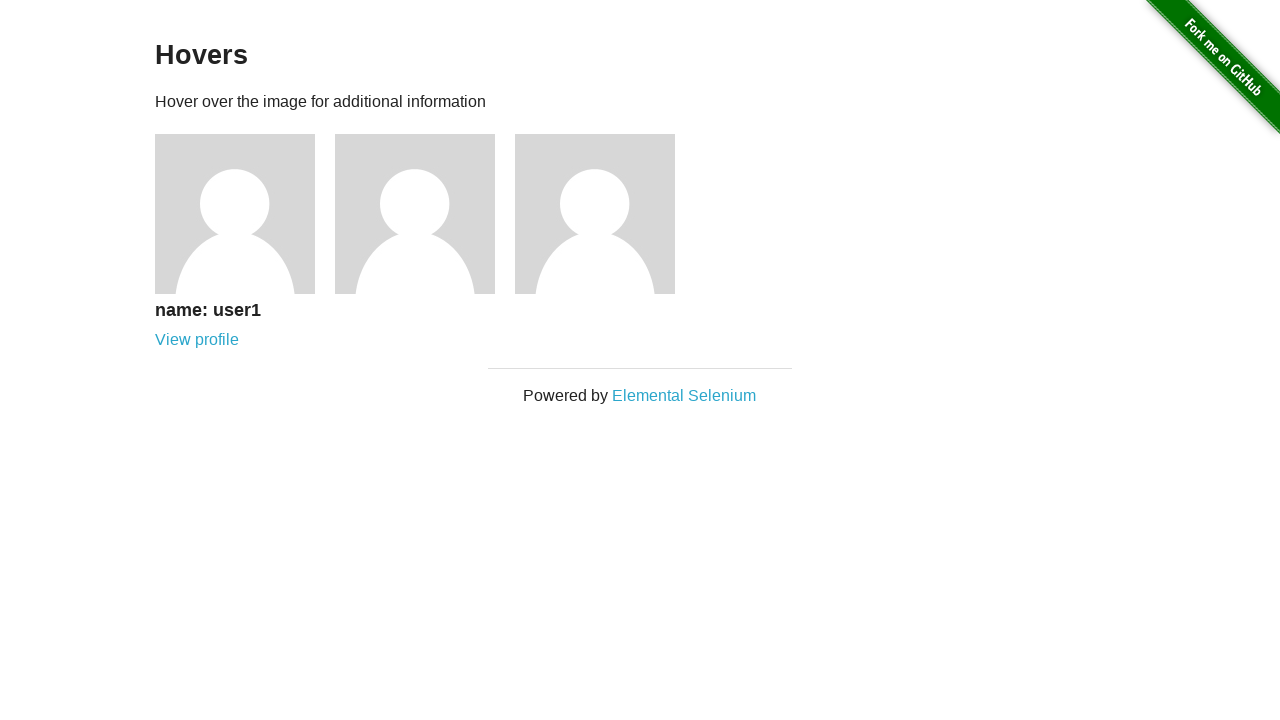

Located figcaption element with user information
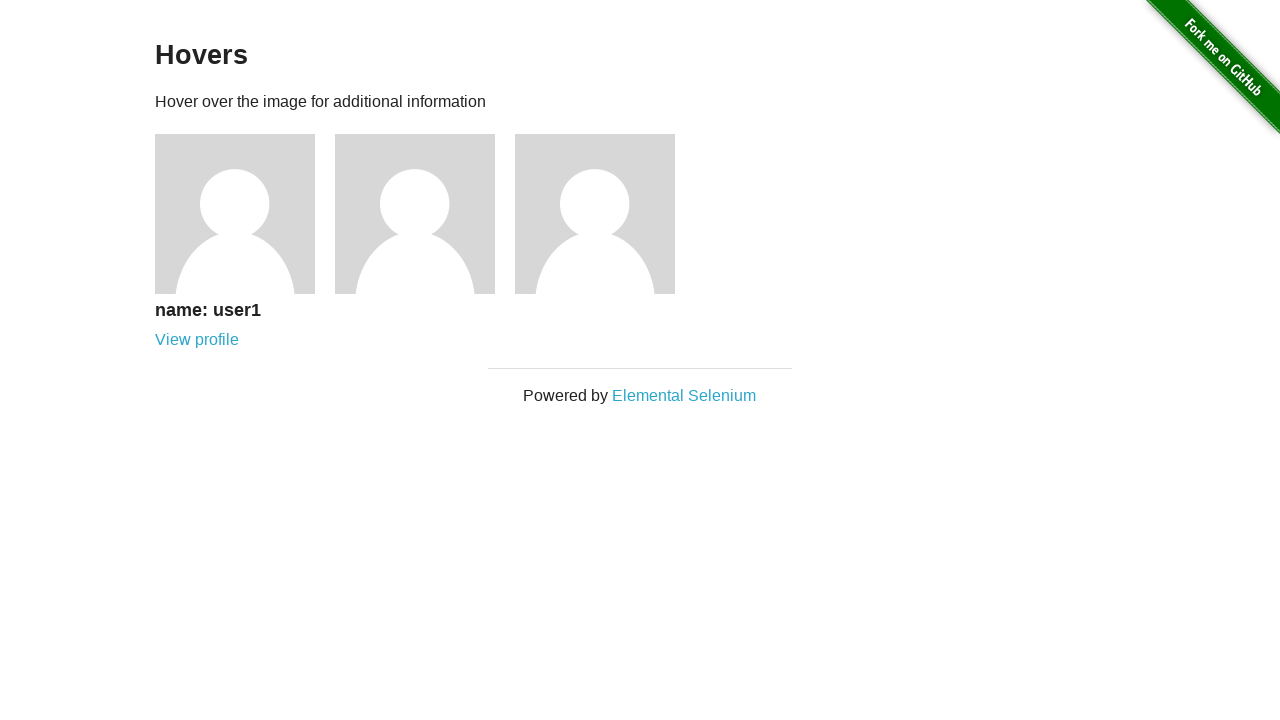

Verified that figcaption is visible after hover
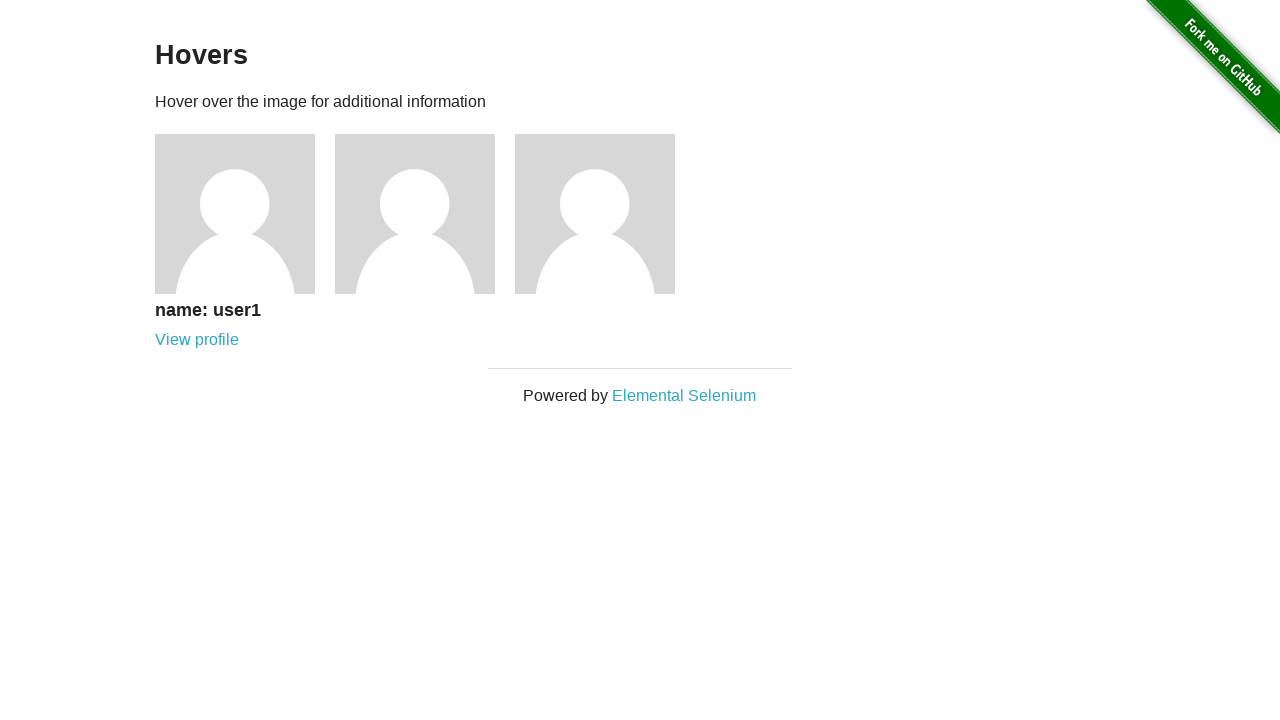

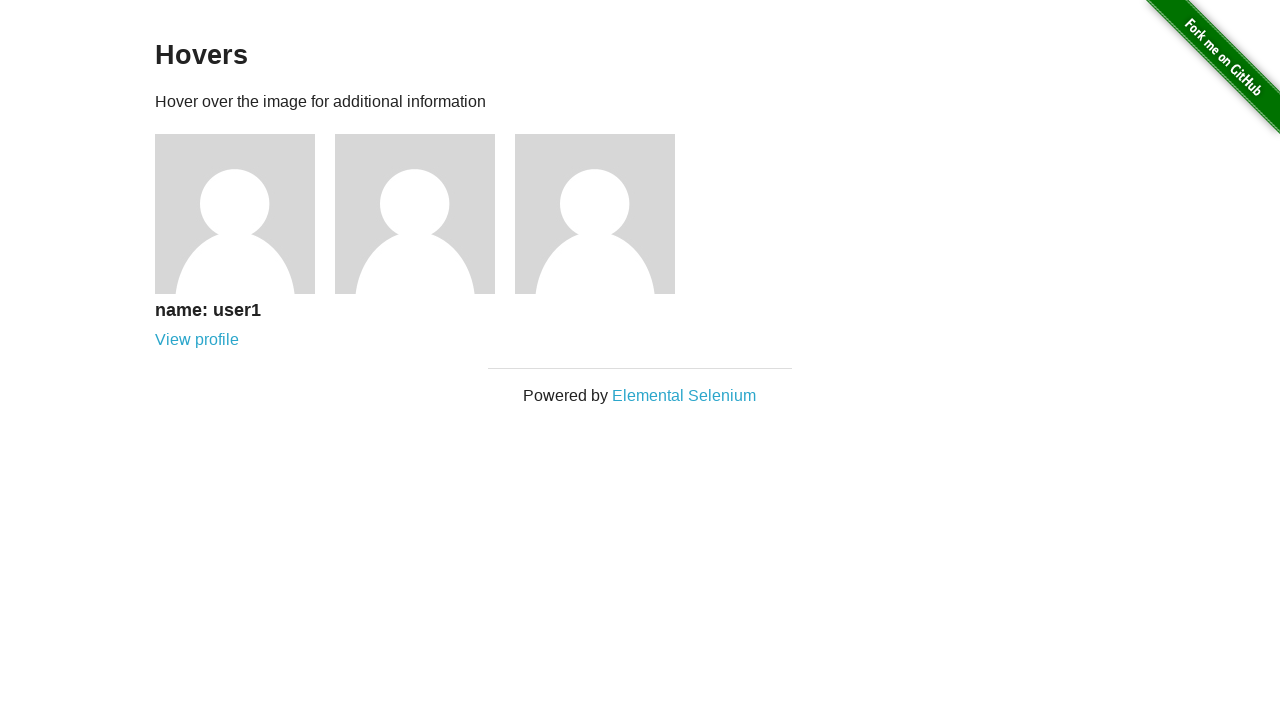